Tests various mouse events including single click, double click, and right-click context menu interactions on a mouse events practice page

Starting URL: https://training-support.net/webelements/mouse-events

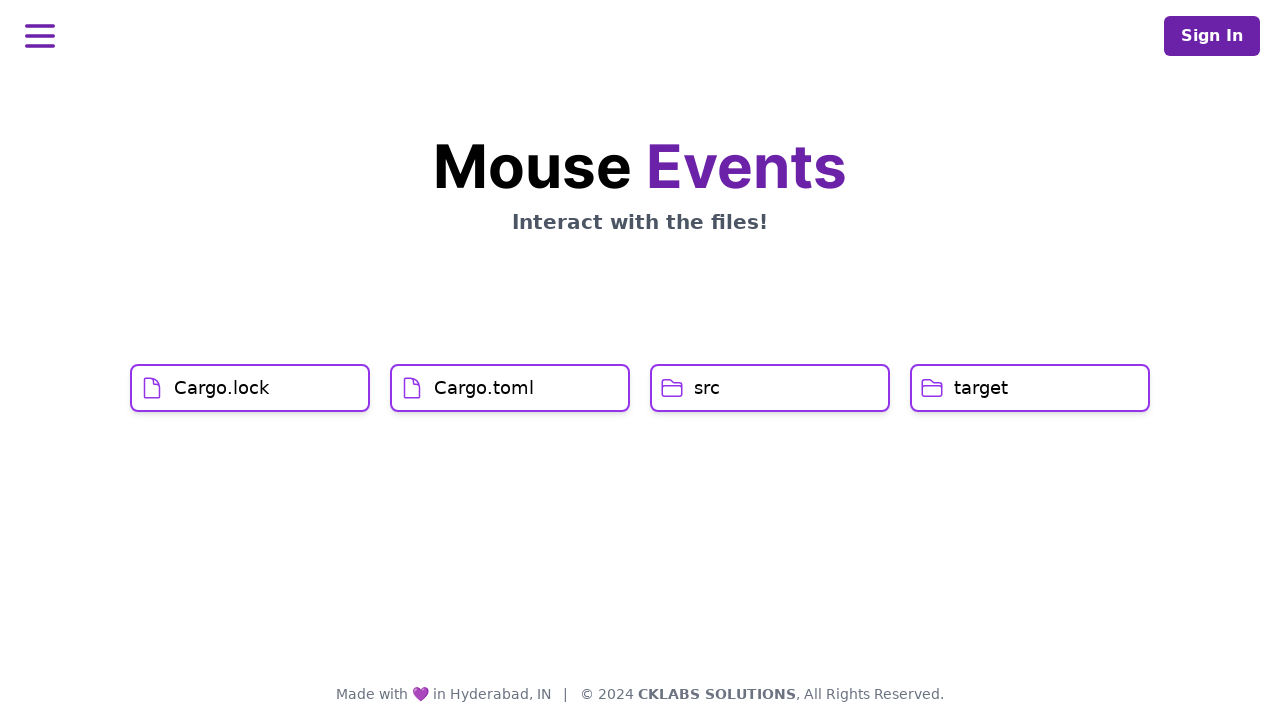

Navigated to mouse events practice page
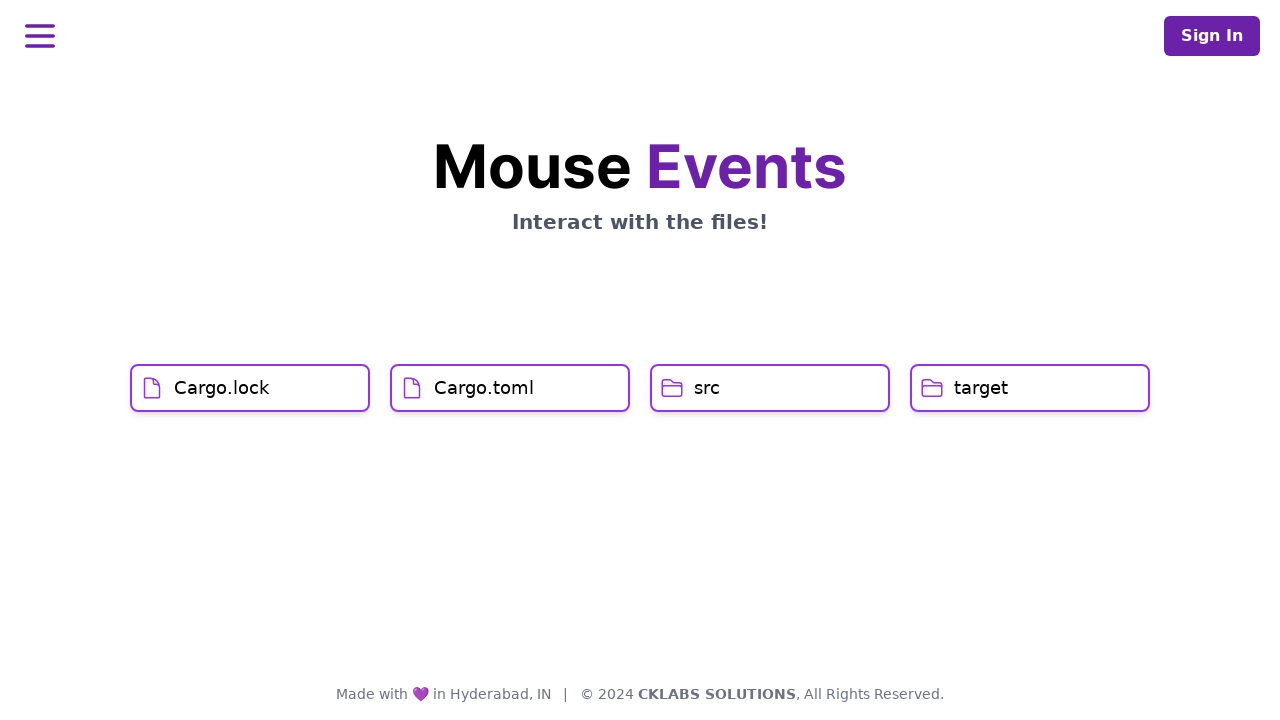

Single clicked on Cargo.lock element at (222, 388) on xpath=//h1[text()='Cargo.lock']
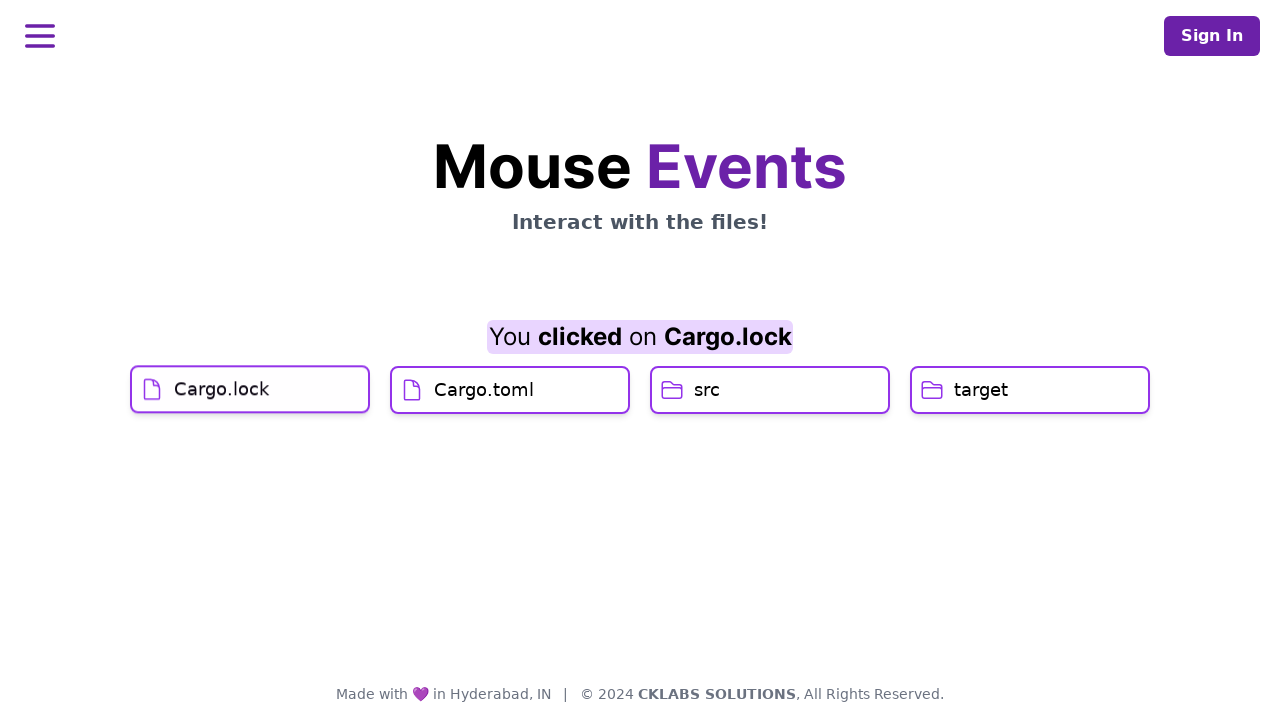

Single clicked on Cargo.toml element at (484, 420) on xpath=//h1[text()='Cargo.toml']
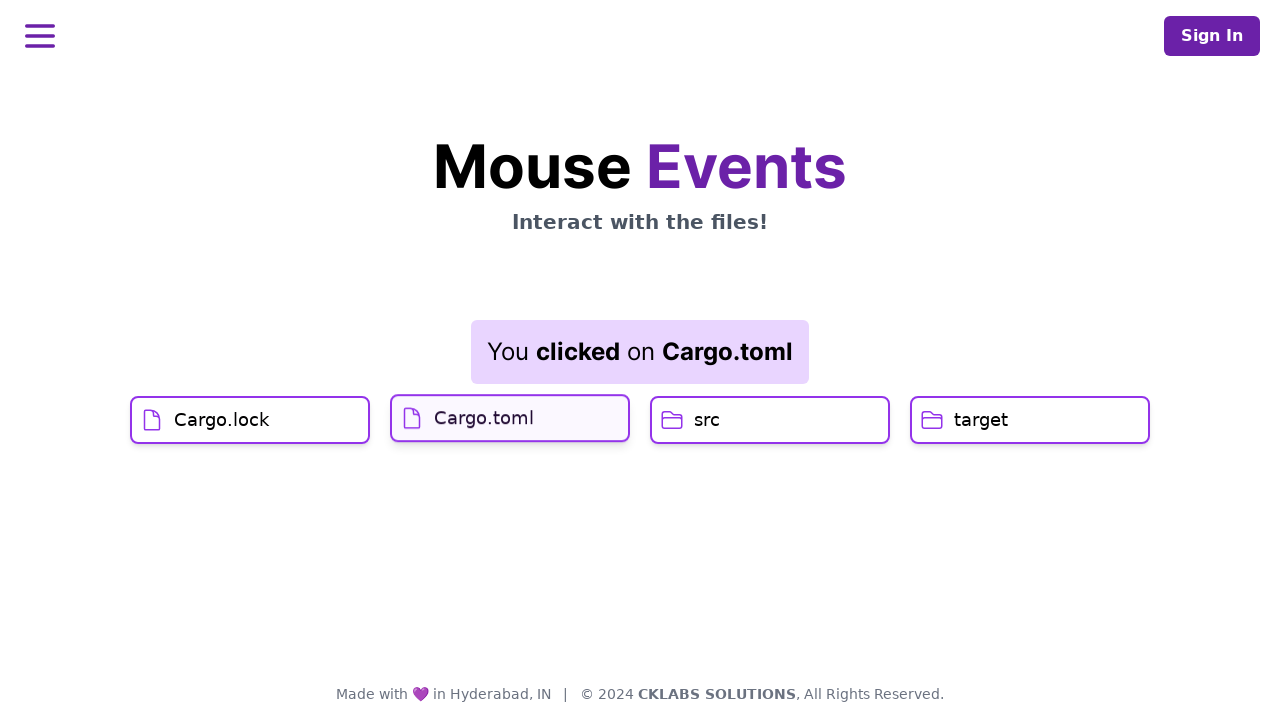

Result element loaded
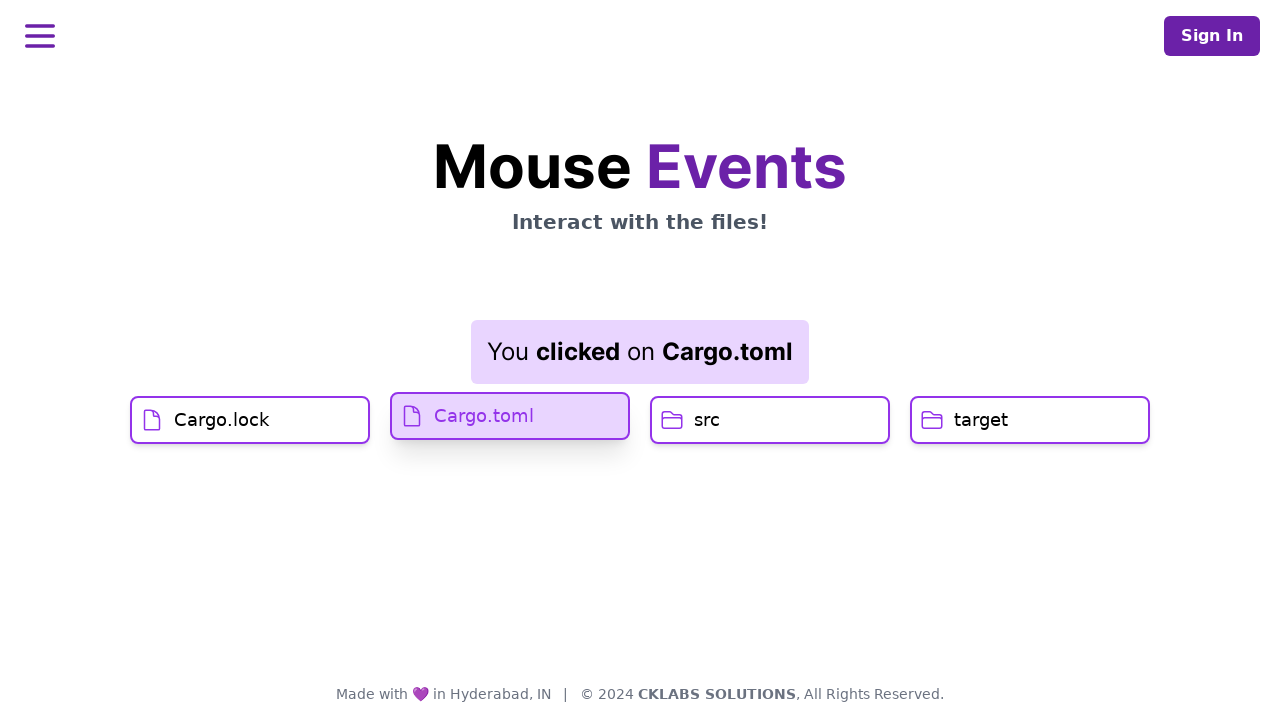

Double clicked on src element at (707, 420) on xpath=//h1[text()='src']
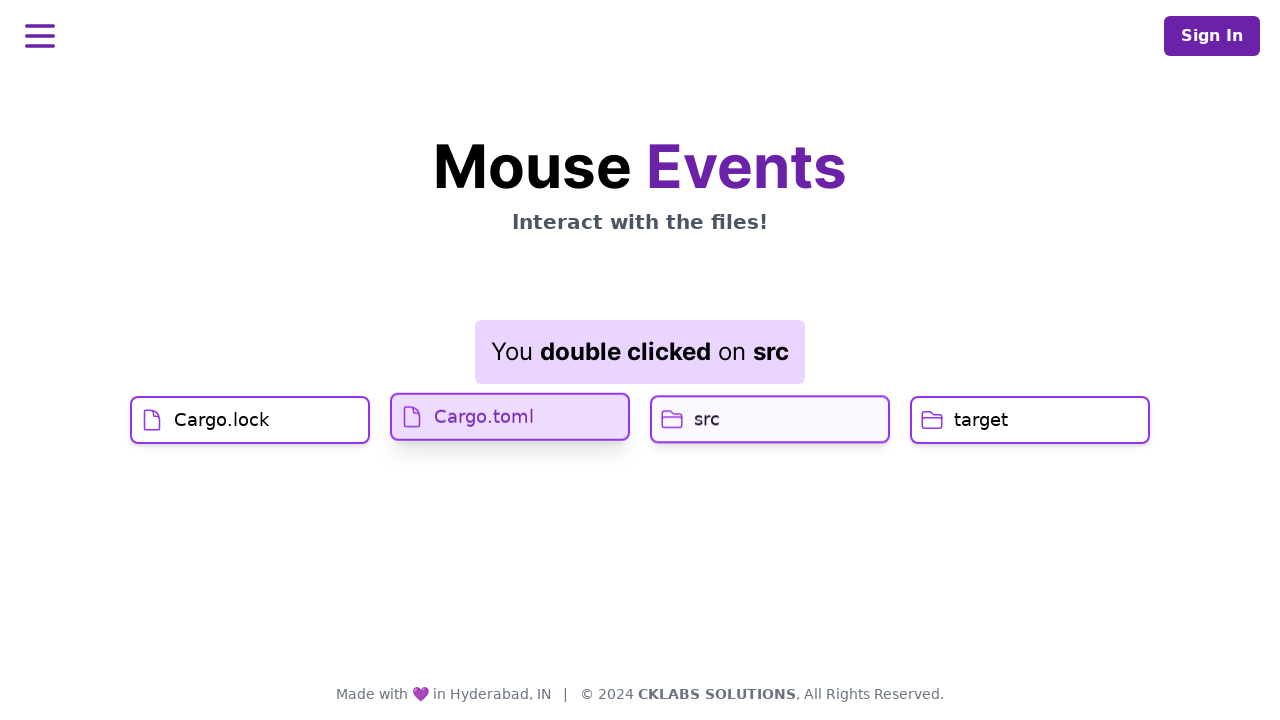

Right clicked on target element to open context menu at (981, 420) on //h1[text()='target']
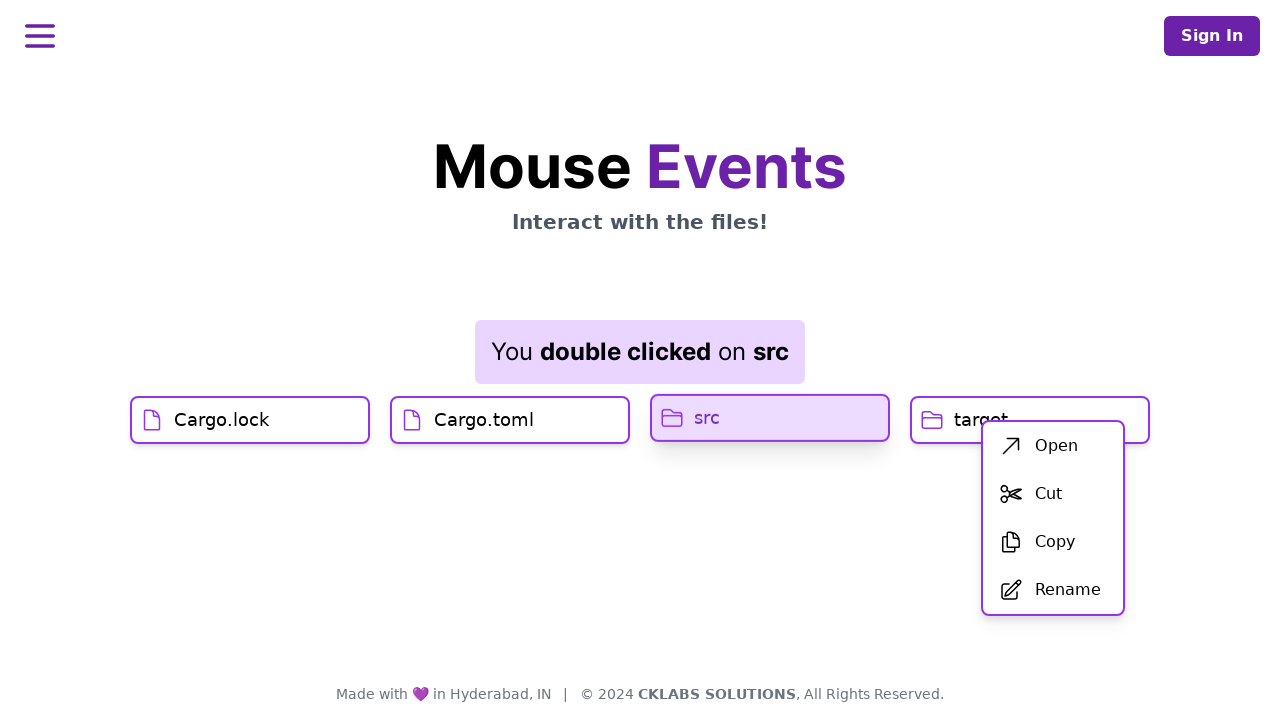

Context menu appeared
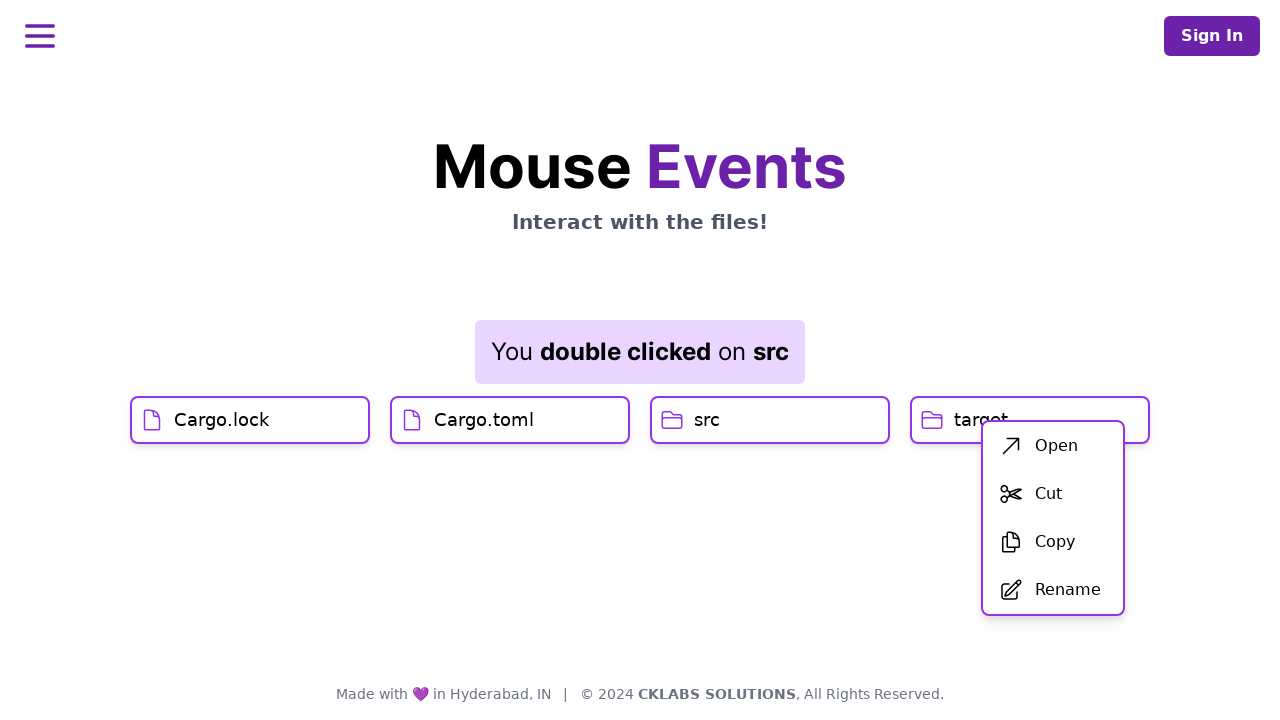

Clicked first option (Open) from context menu at (1053, 446) on xpath=//div[@id='menu']/div/ul/li[1]
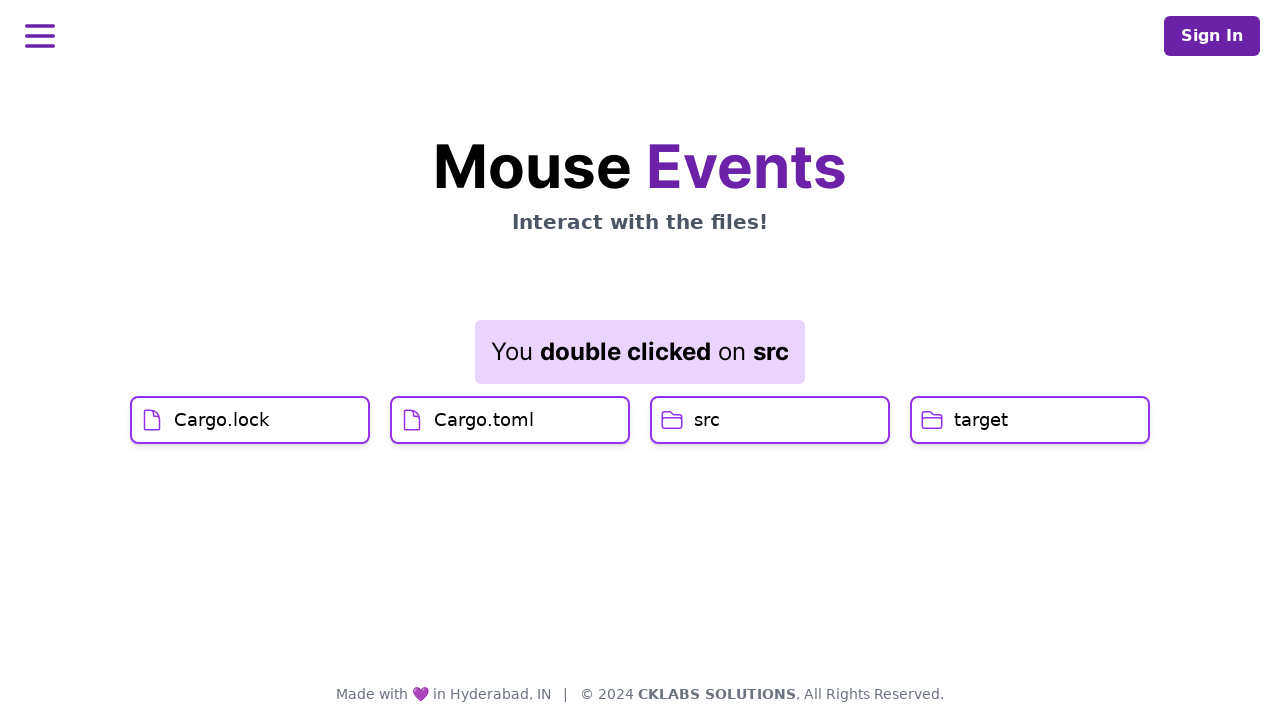

Result element updated after context menu action
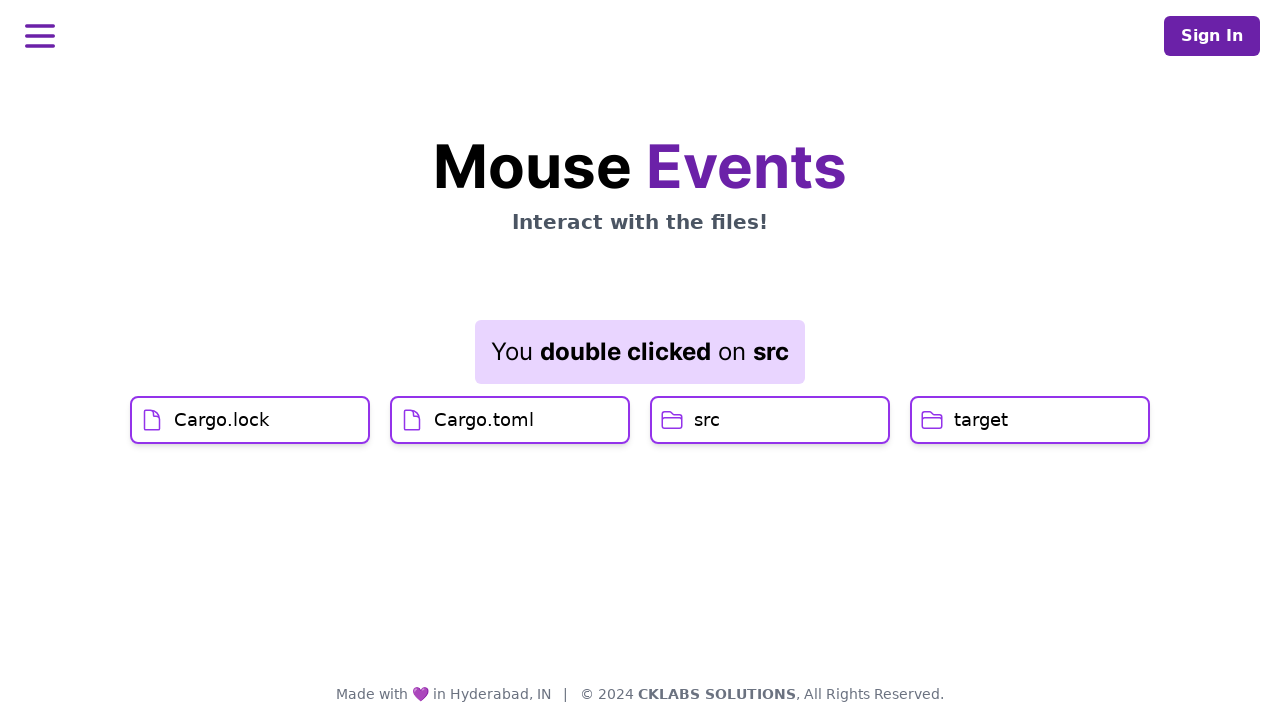

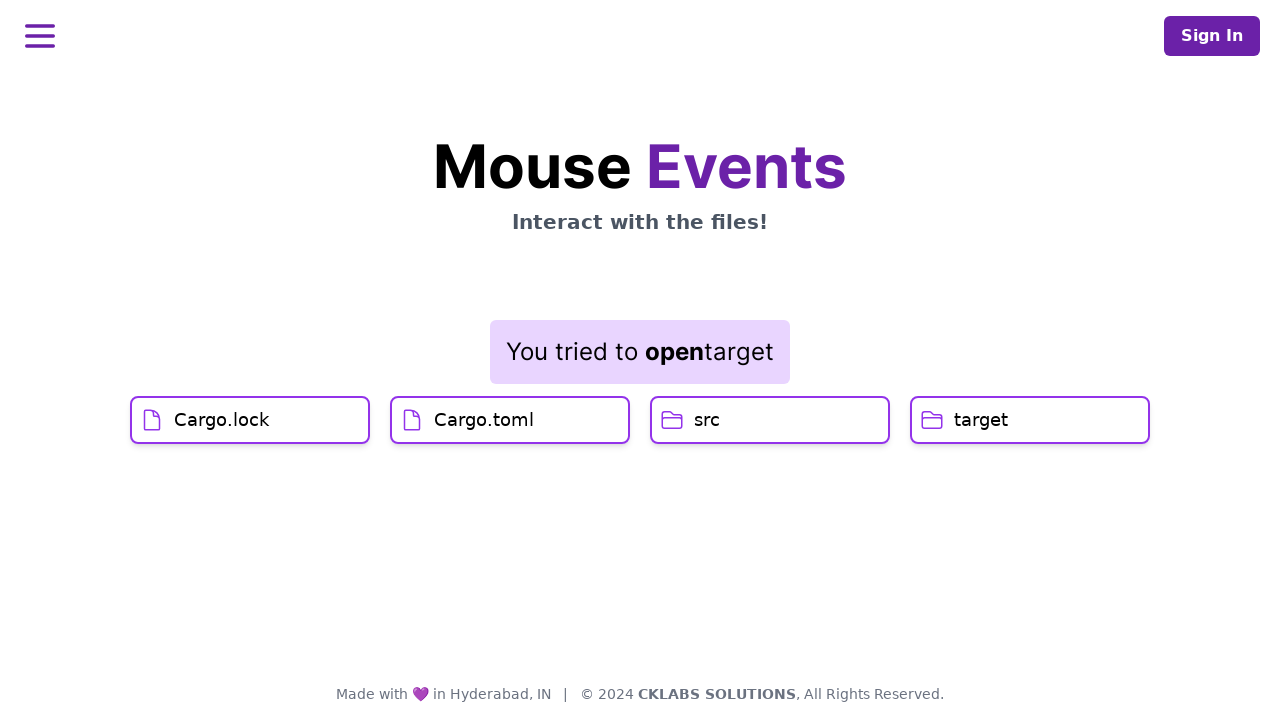